Tests a math puzzle form by extracting a value from an element's attribute, calculating the answer using a logarithmic formula, filling in the result, checking required checkboxes, and submitting the form.

Starting URL: http://suninjuly.github.io/get_attribute.html

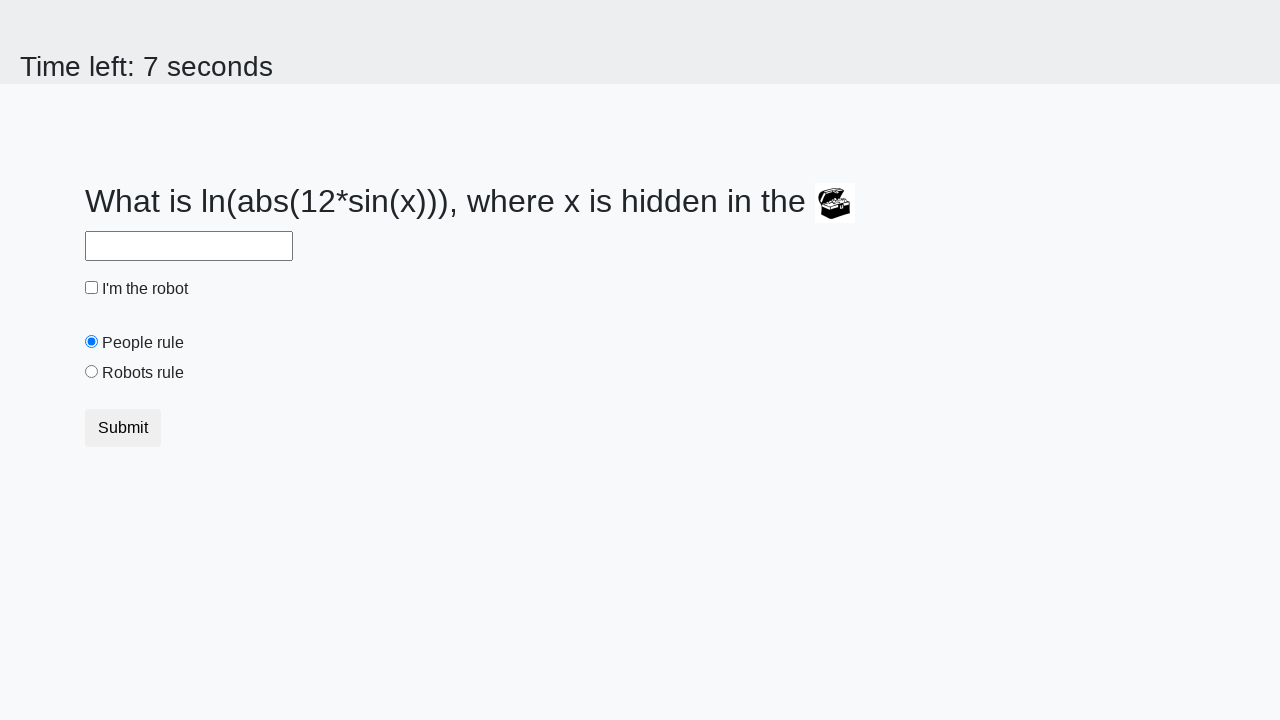

Located treasure element with hidden value
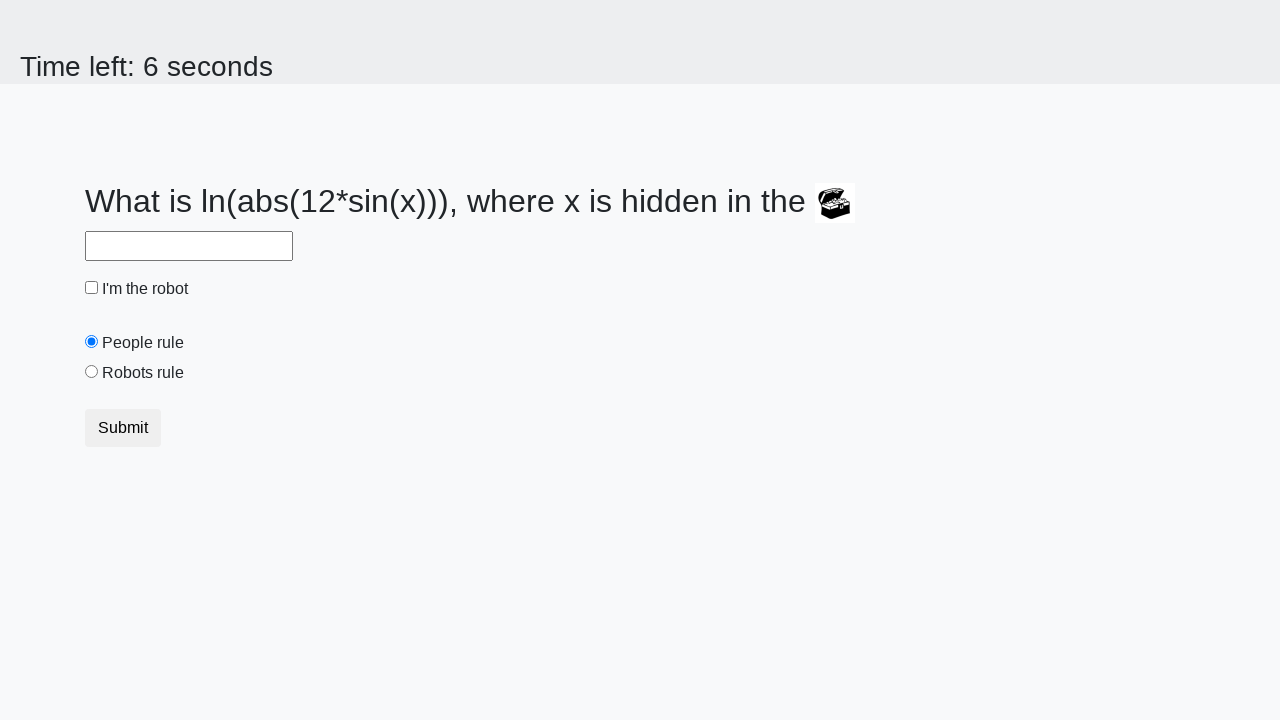

Extracted valuex attribute from treasure element: 803
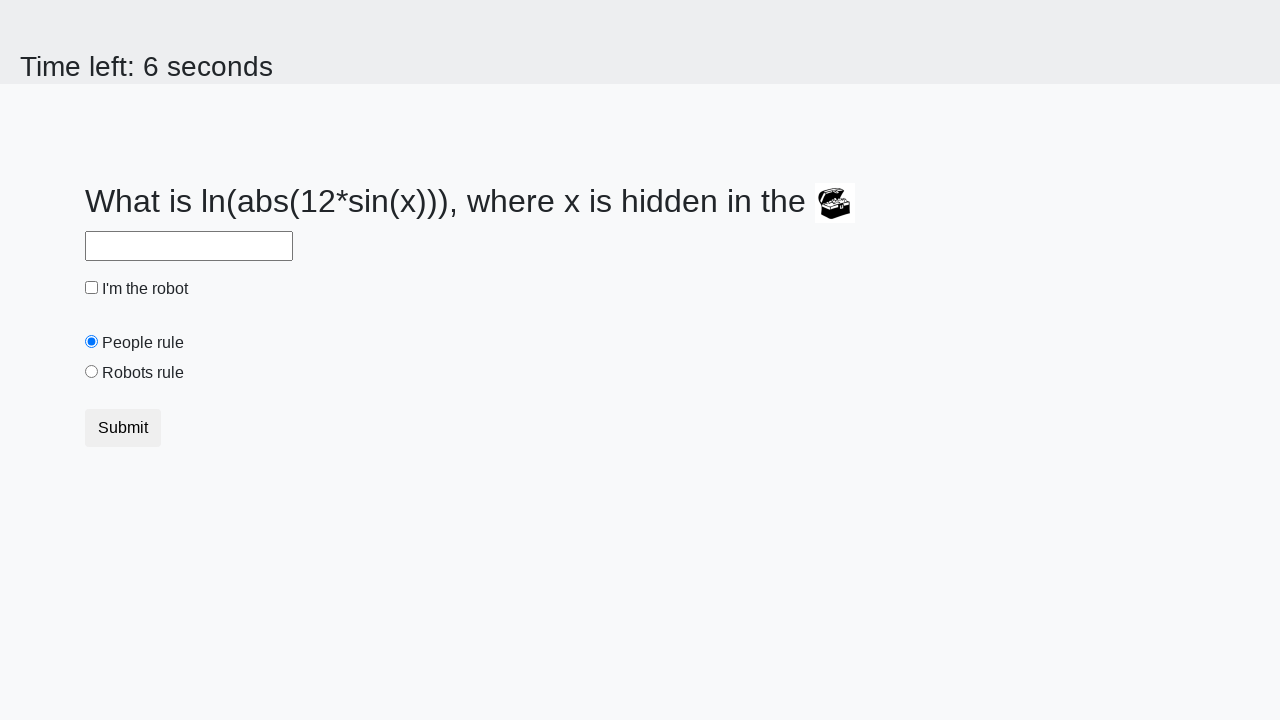

Calculated logarithmic formula result: 2.431783263045371
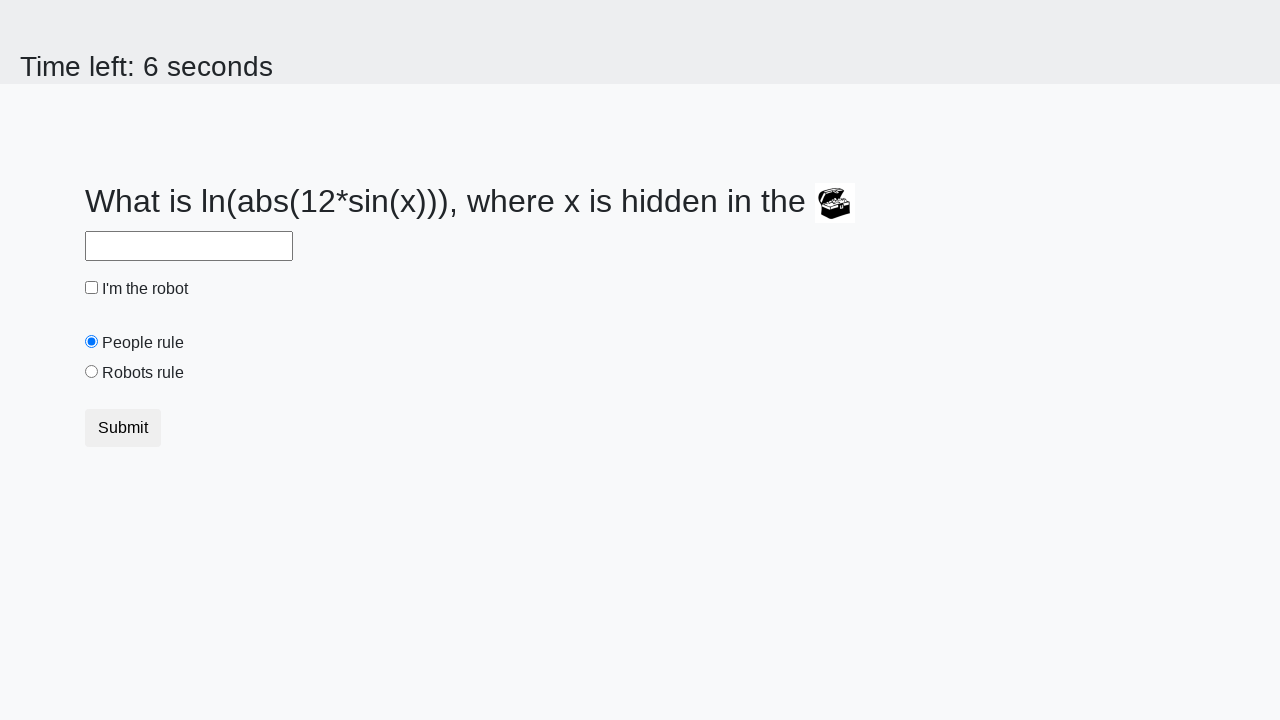

Filled answer field with calculated value on #answer
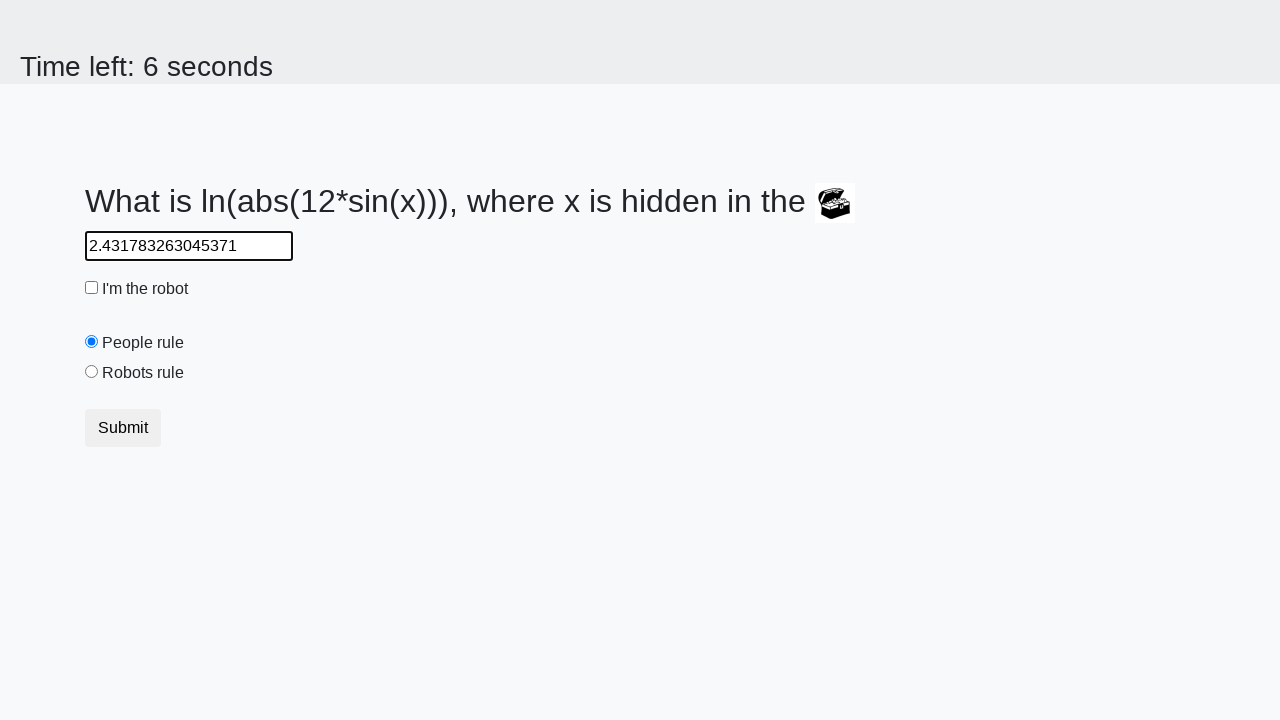

Checked the robot checkbox at (92, 288) on #robotCheckbox
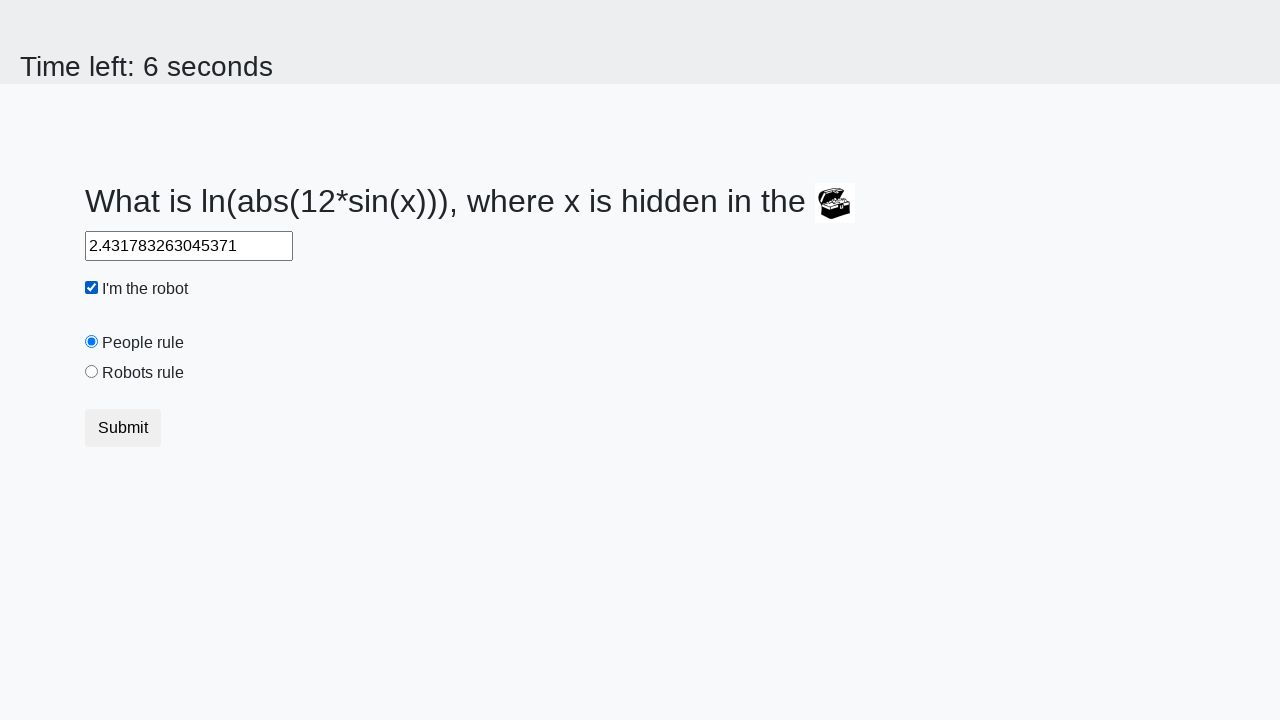

Checked the robots rule checkbox at (92, 372) on #robotsRule
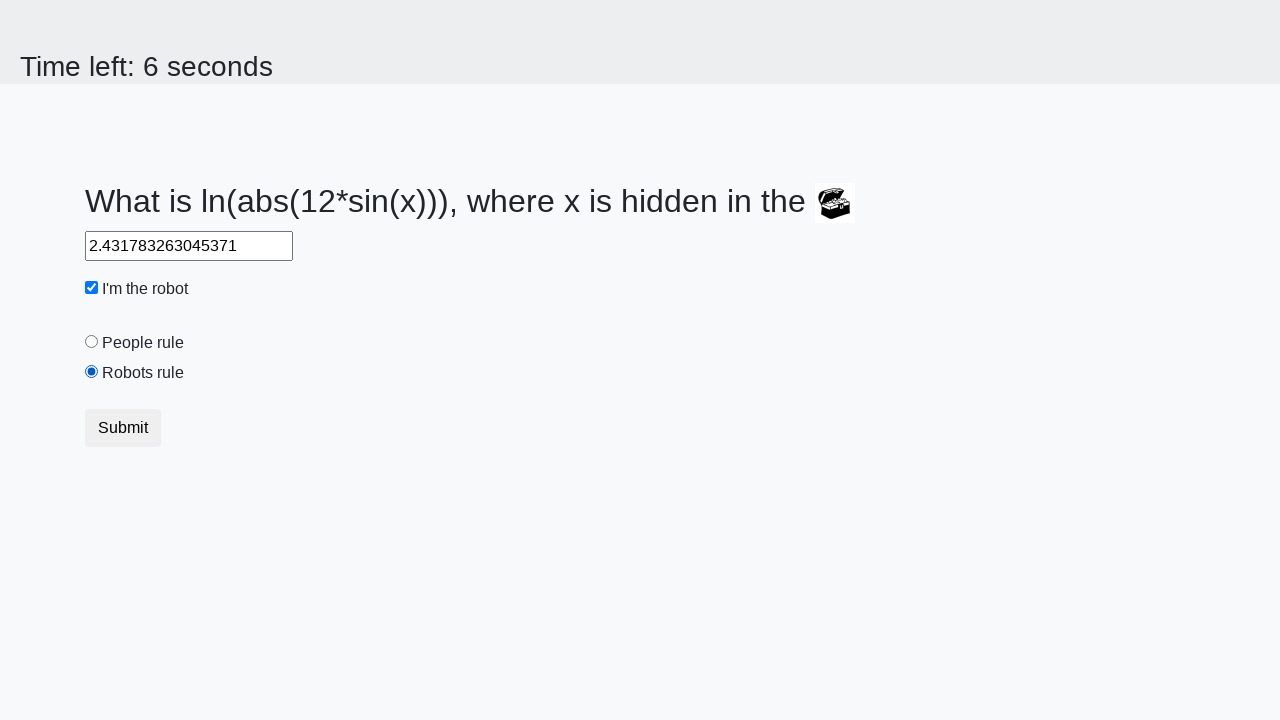

Submitted the math puzzle form at (123, 428) on [type='submit']
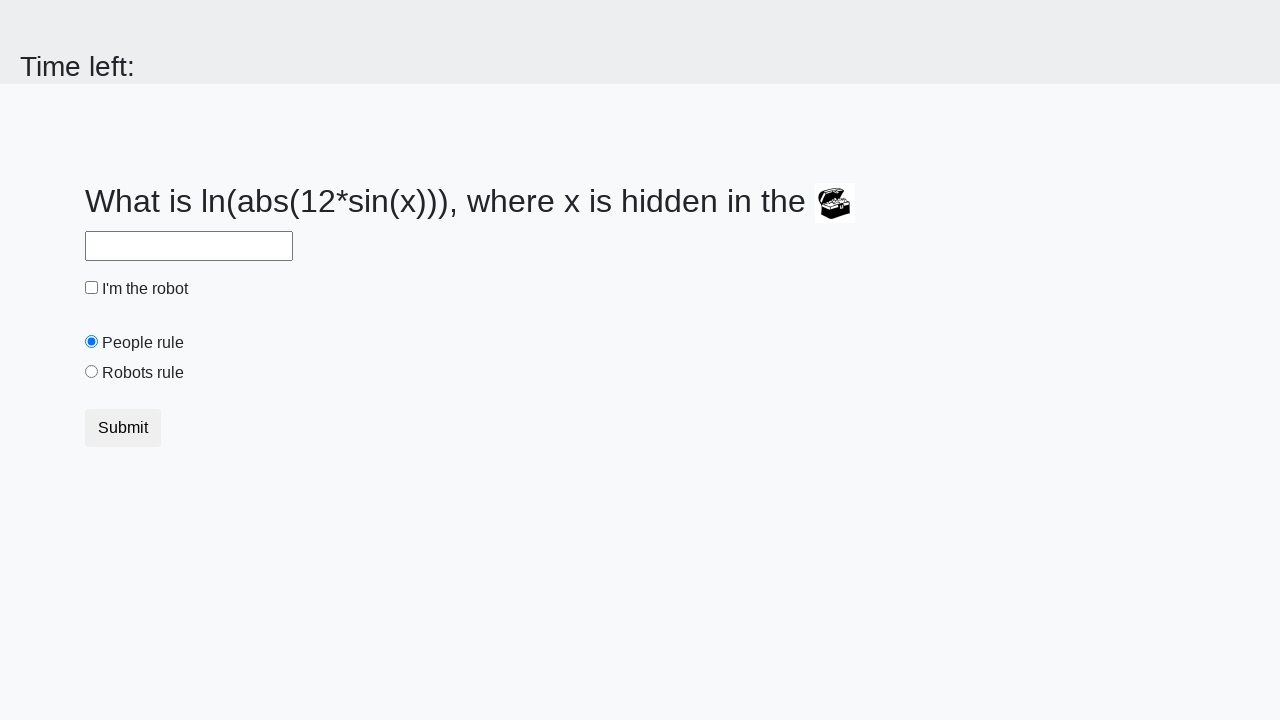

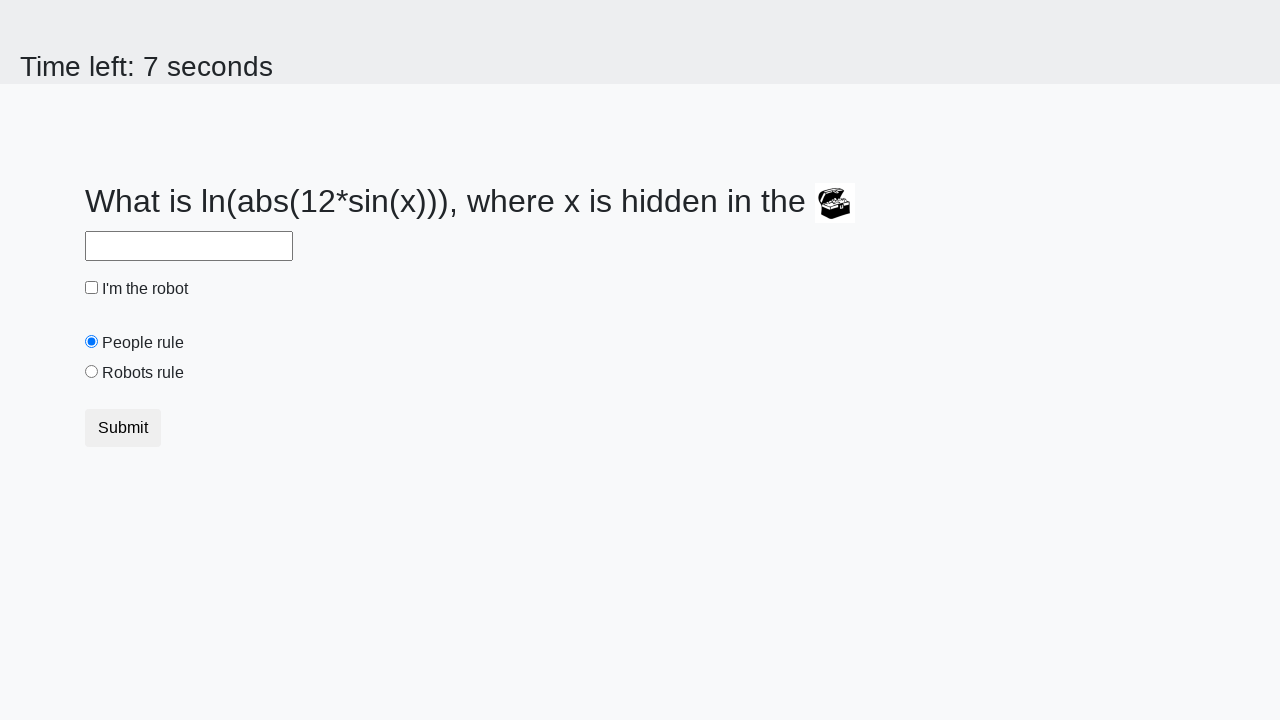